Navigates to SEC EDGAR search results for a specific ticker symbol, clicks on a filing preview link, handles the preview modal, and waits for a new tab to open with the full filing document.

Starting URL: https://www.sec.gov/edgar/search/#/dateRange=custom&entityName=AAPL&startdt=2023-03-16&enddt=2024-04-10&filter_forms=10-K

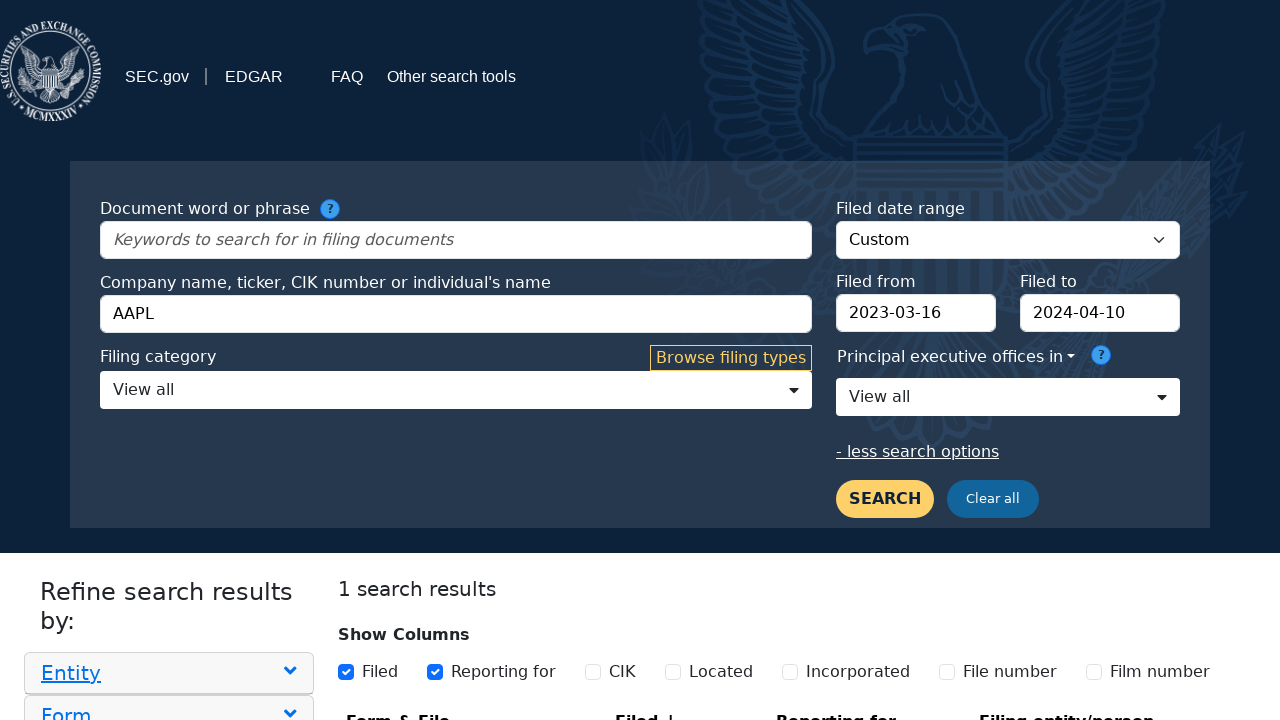

Waited for page to reach networkidle state
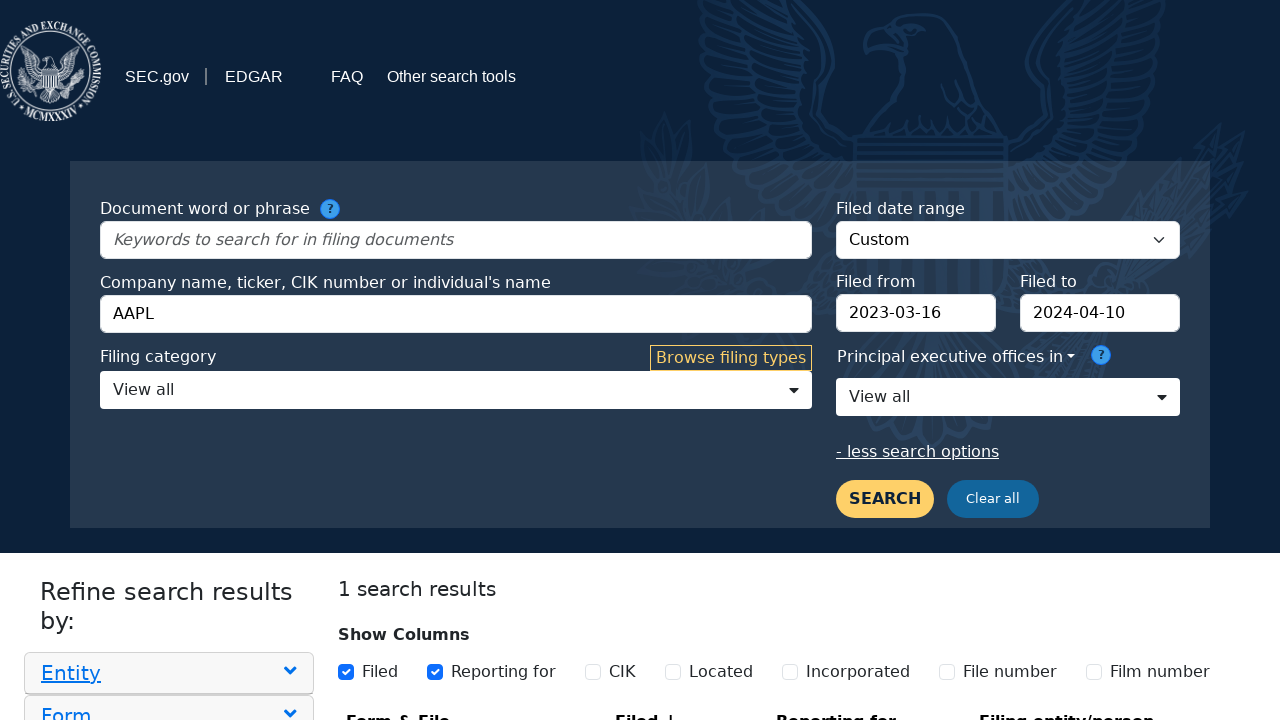

Clicked preview file link at (428, 412) on a.preview-file
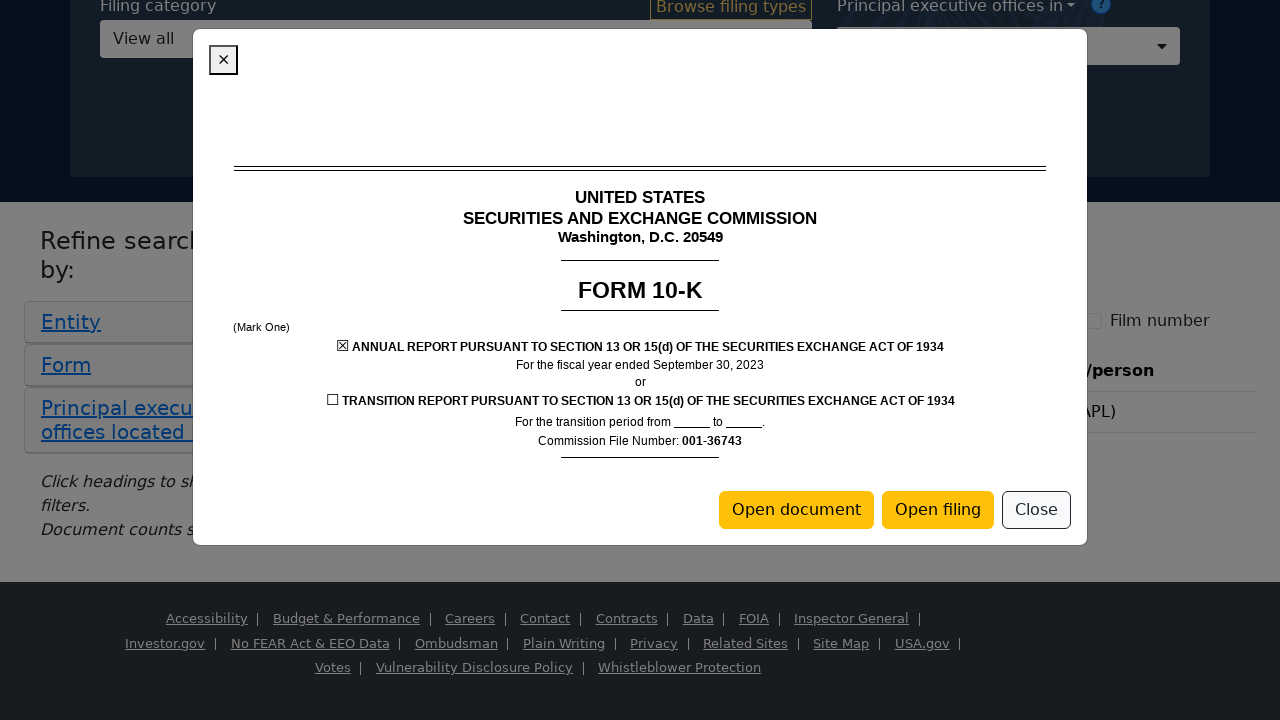

Preview modal appeared
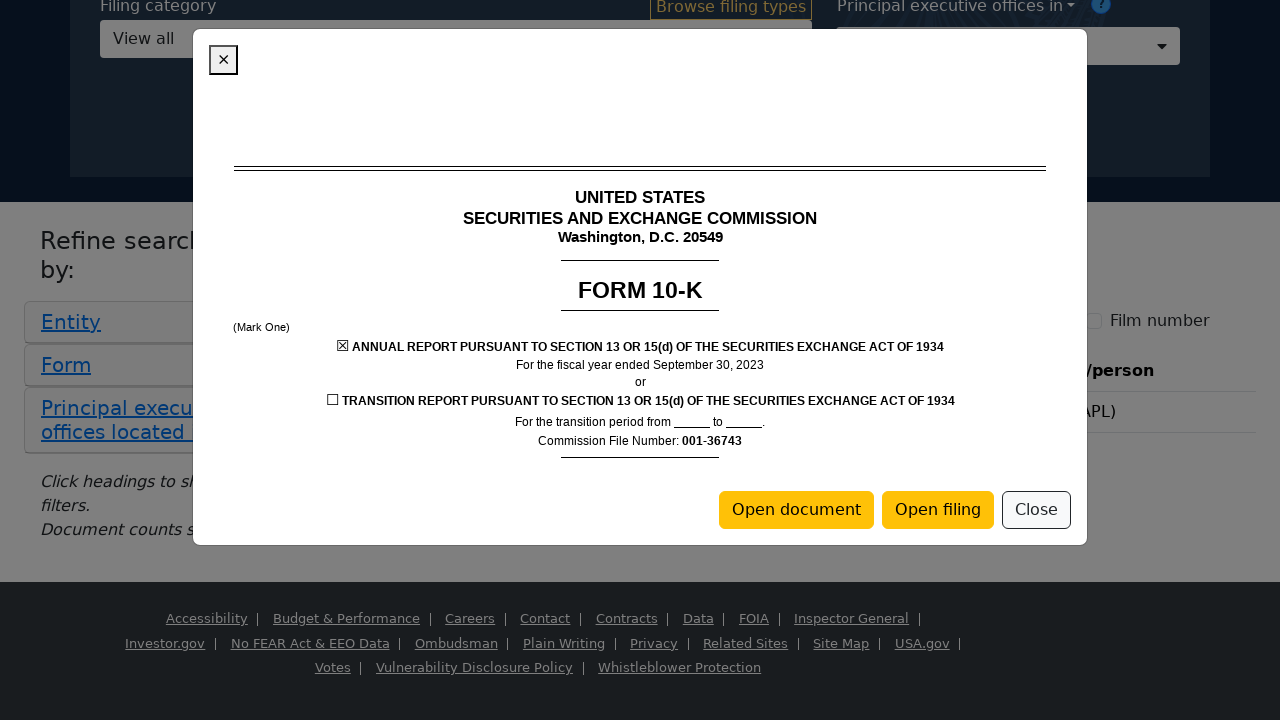

Clicked warning button to open full document at (796, 510) on .btn.btn-warning
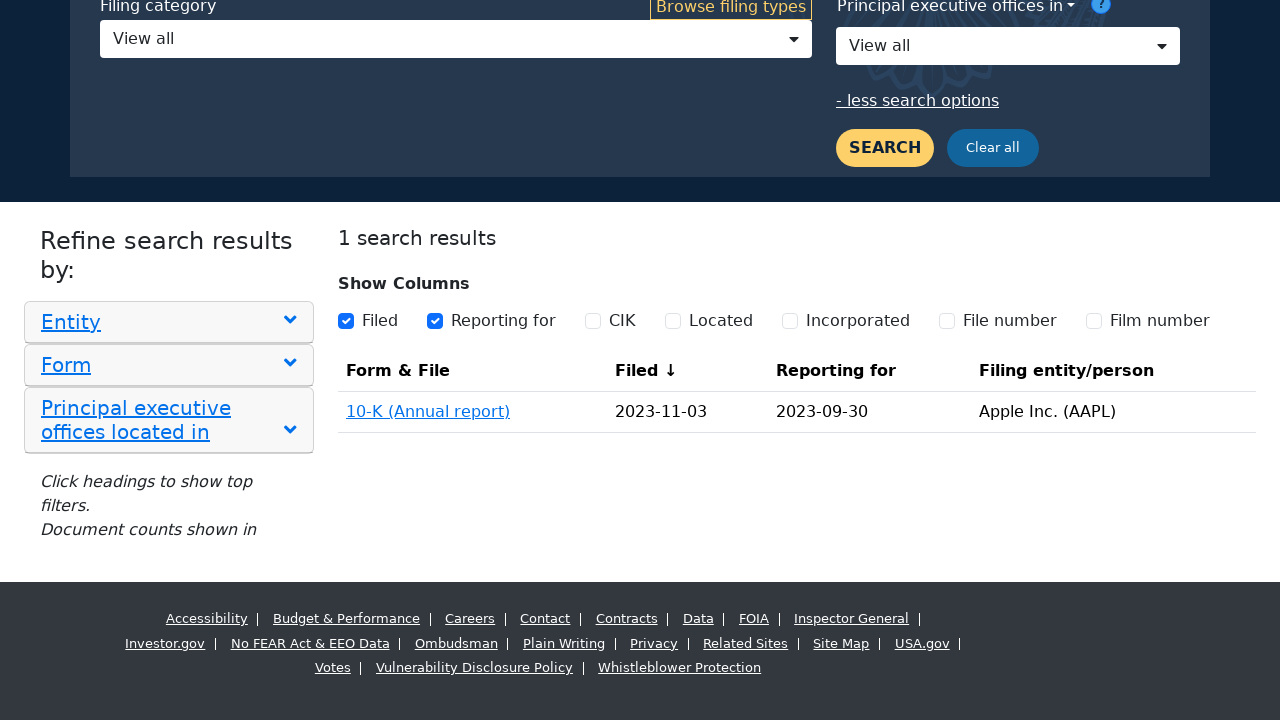

New tab opened and reached networkidle state
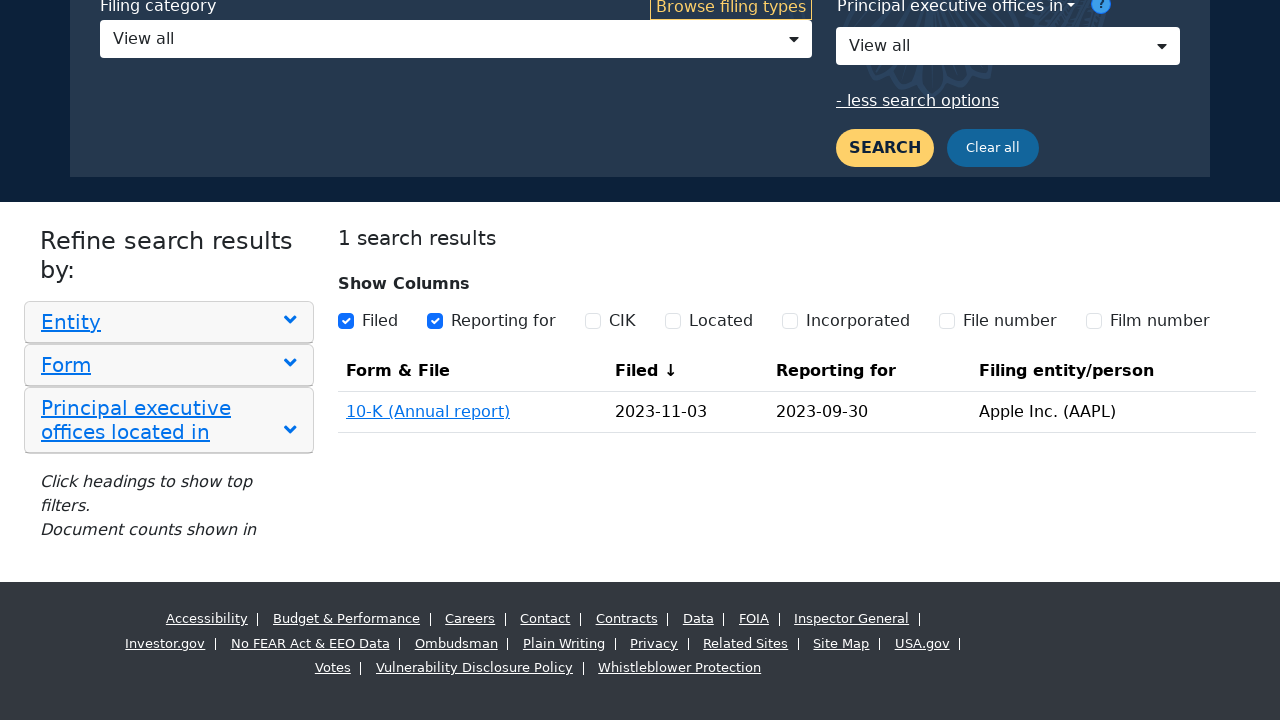

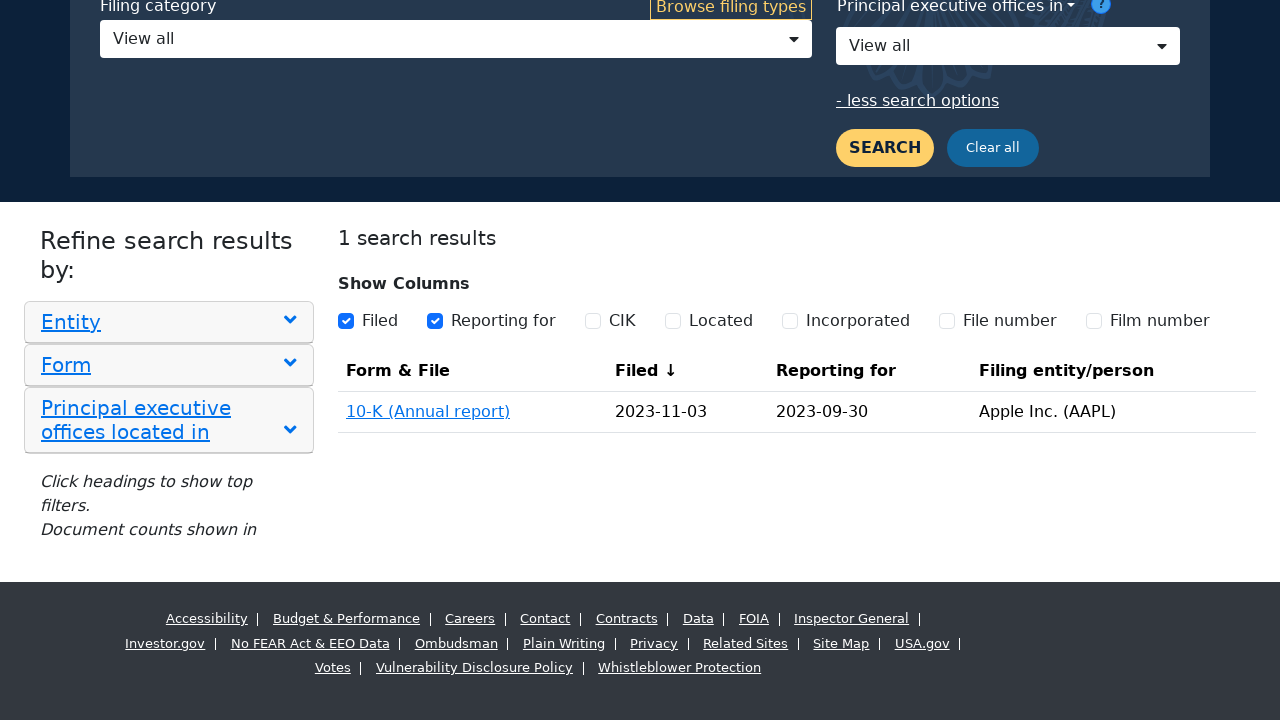